Tests adding a single item (Samsung galaxy s6) to the cart, verifying it appears in the cart, then deleting it.

Starting URL: https://www.demoblaze.com/

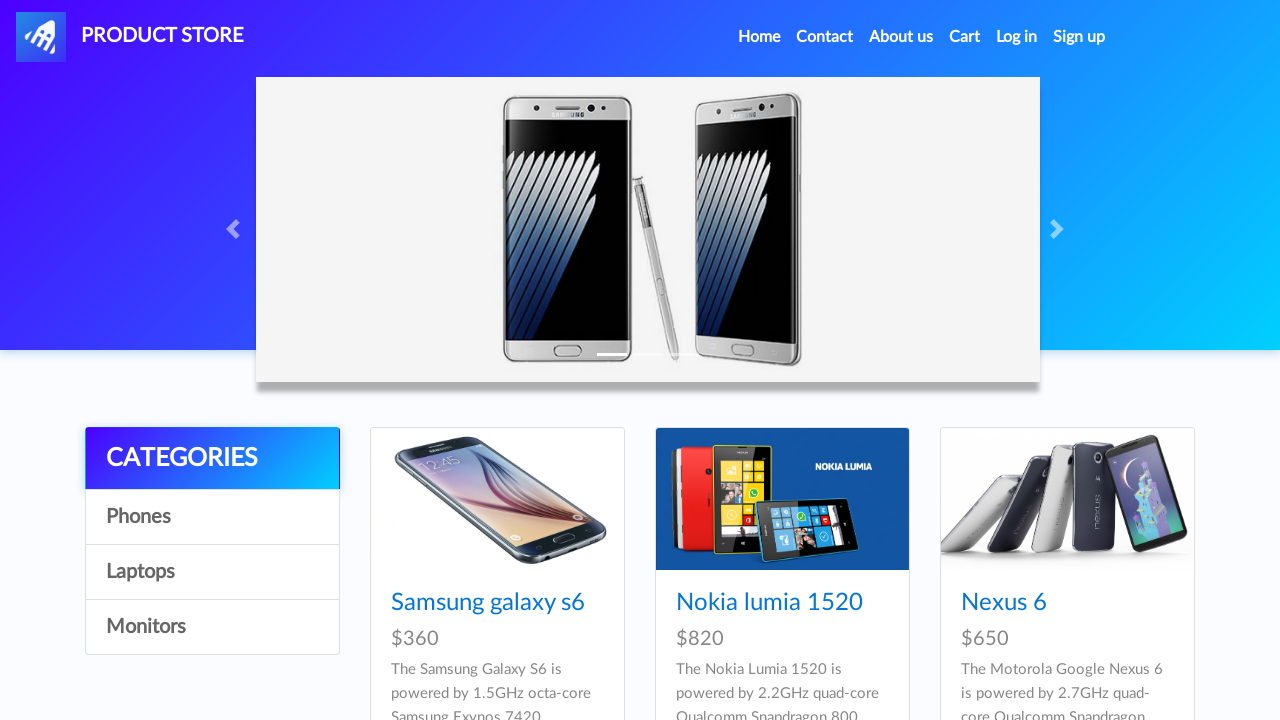

Clicked on Samsung galaxy s6 product at (488, 603) on text=Samsung galaxy s6
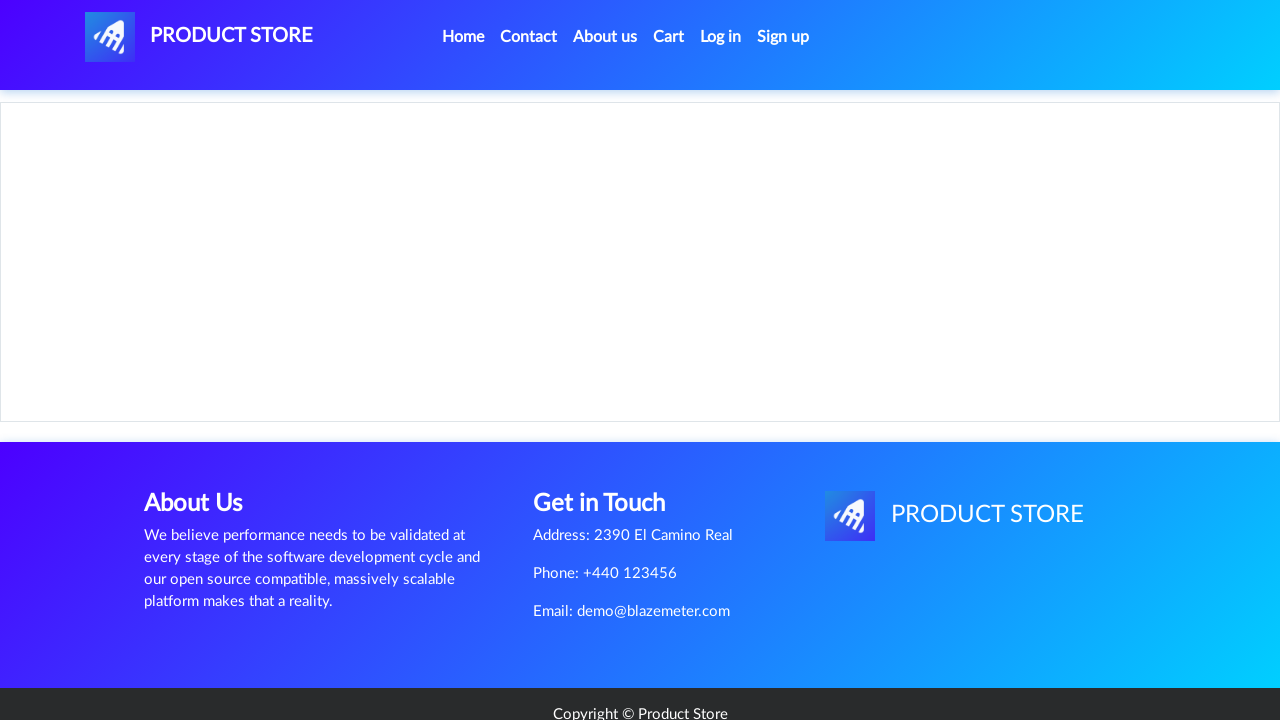

Clicked Add to cart button at (610, 440) on text=Add to cart
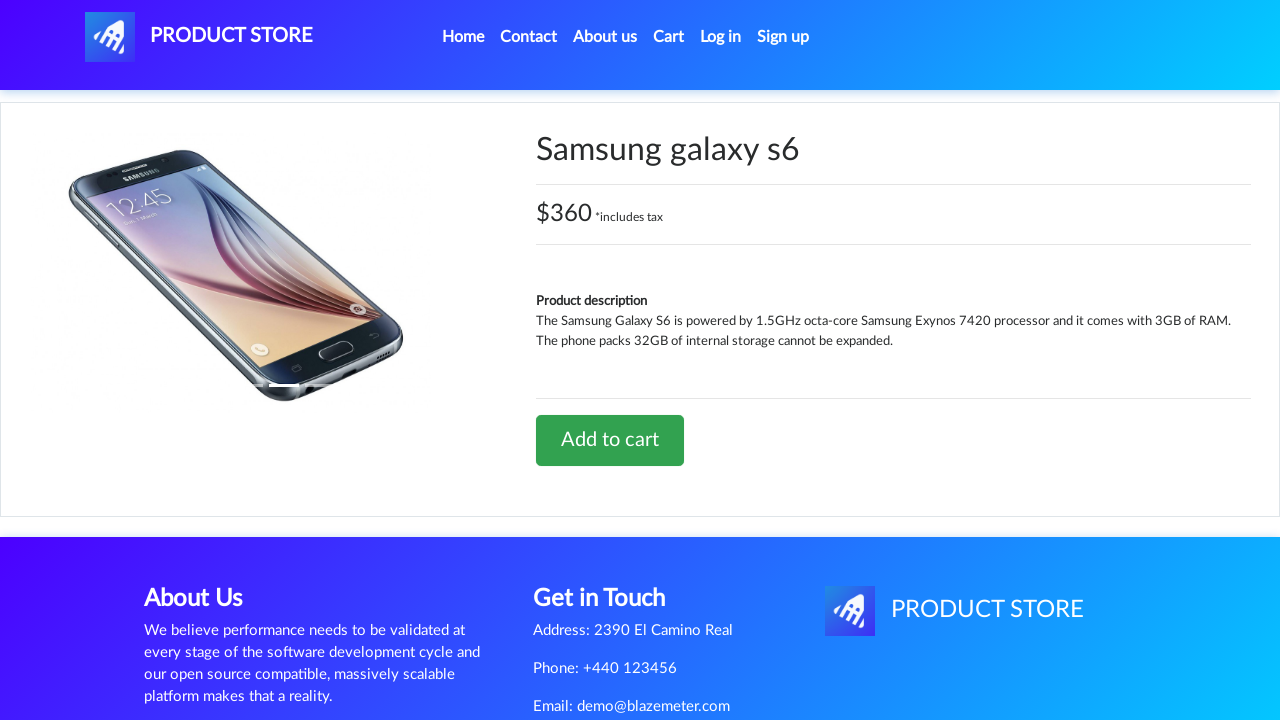

Accepted alert dialog for item added to cart
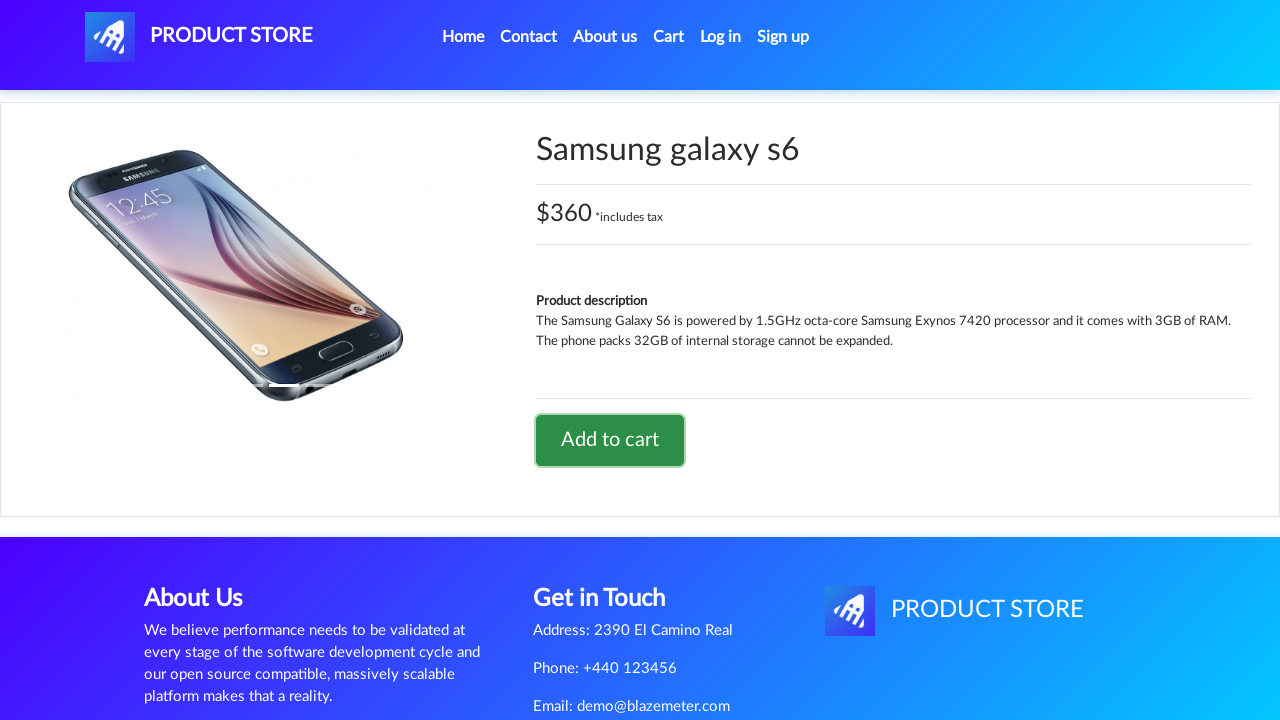

Waited 2 seconds for page to stabilize
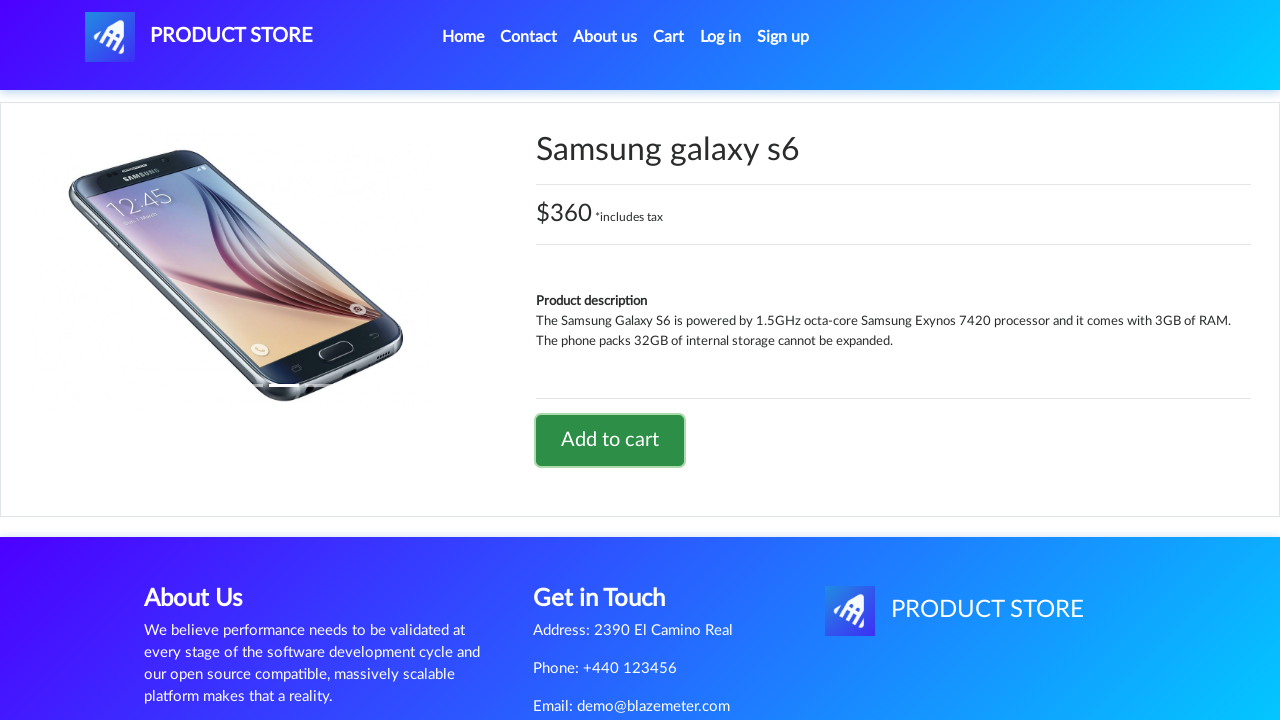

Clicked on Cart to view cart contents at (669, 37) on text=Cart
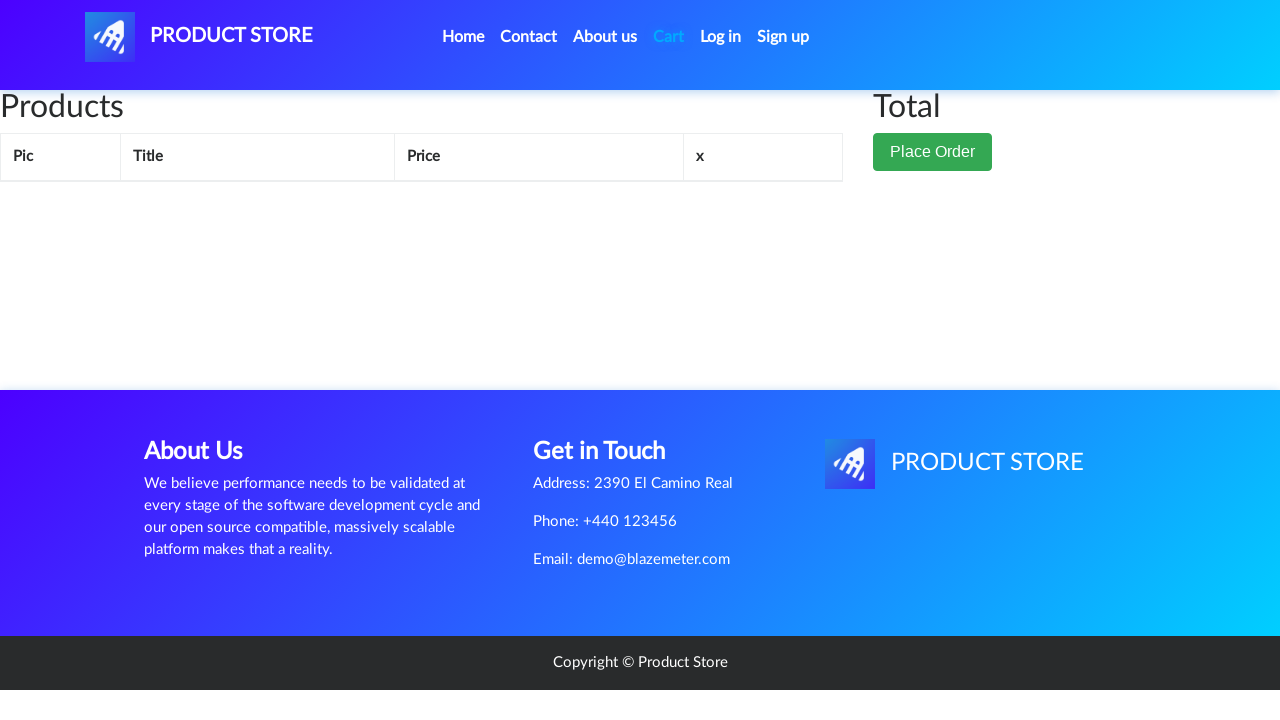

Verified Samsung galaxy s6 appears in cart
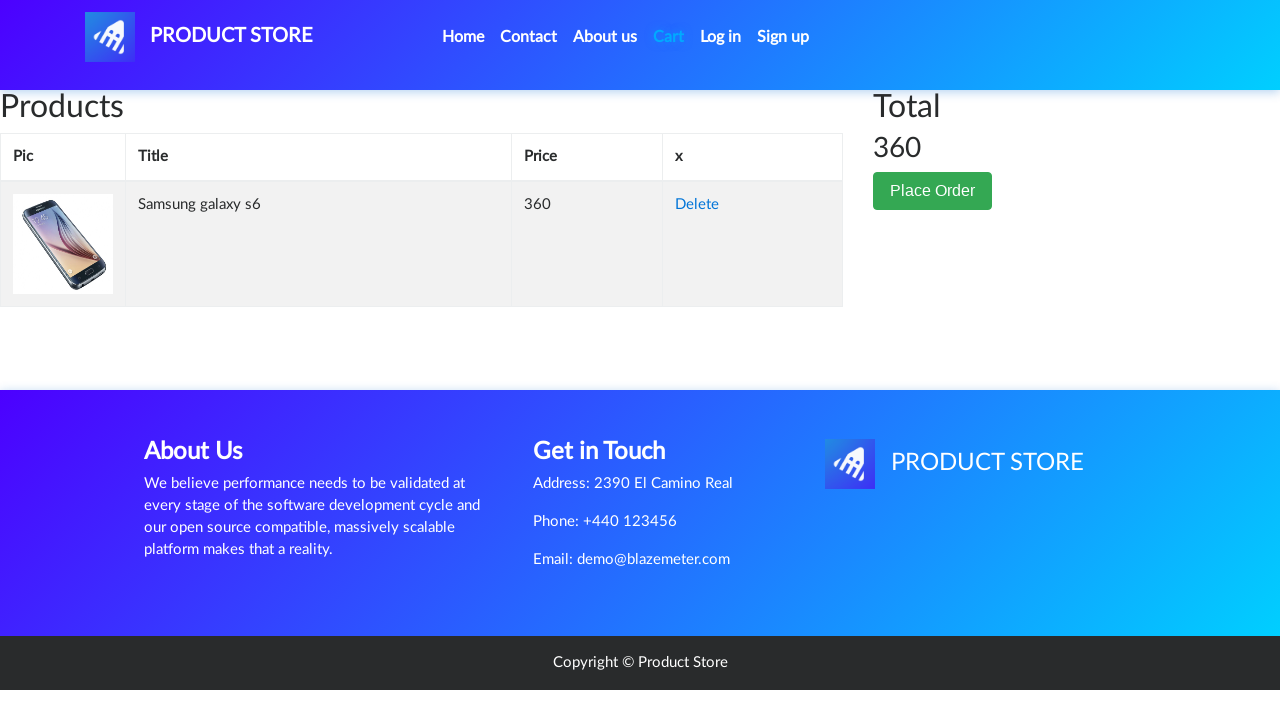

Clicked Delete button to remove item from cart at (697, 205) on text=Delete
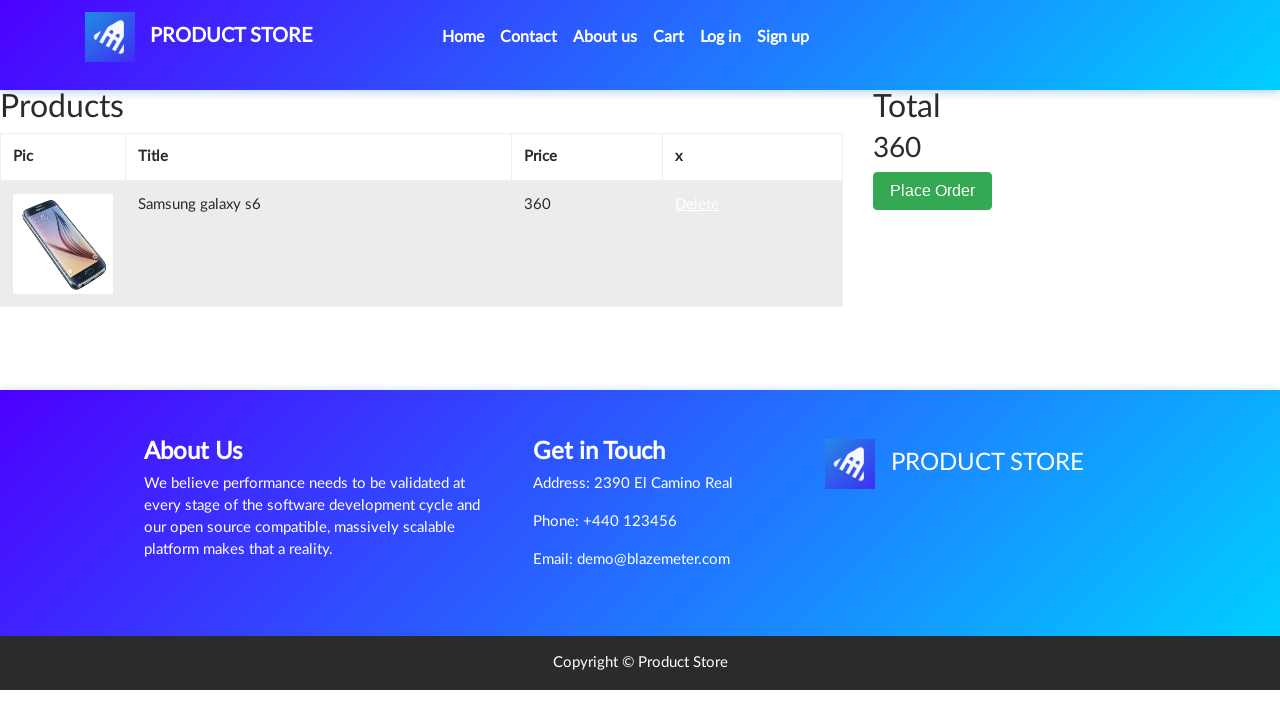

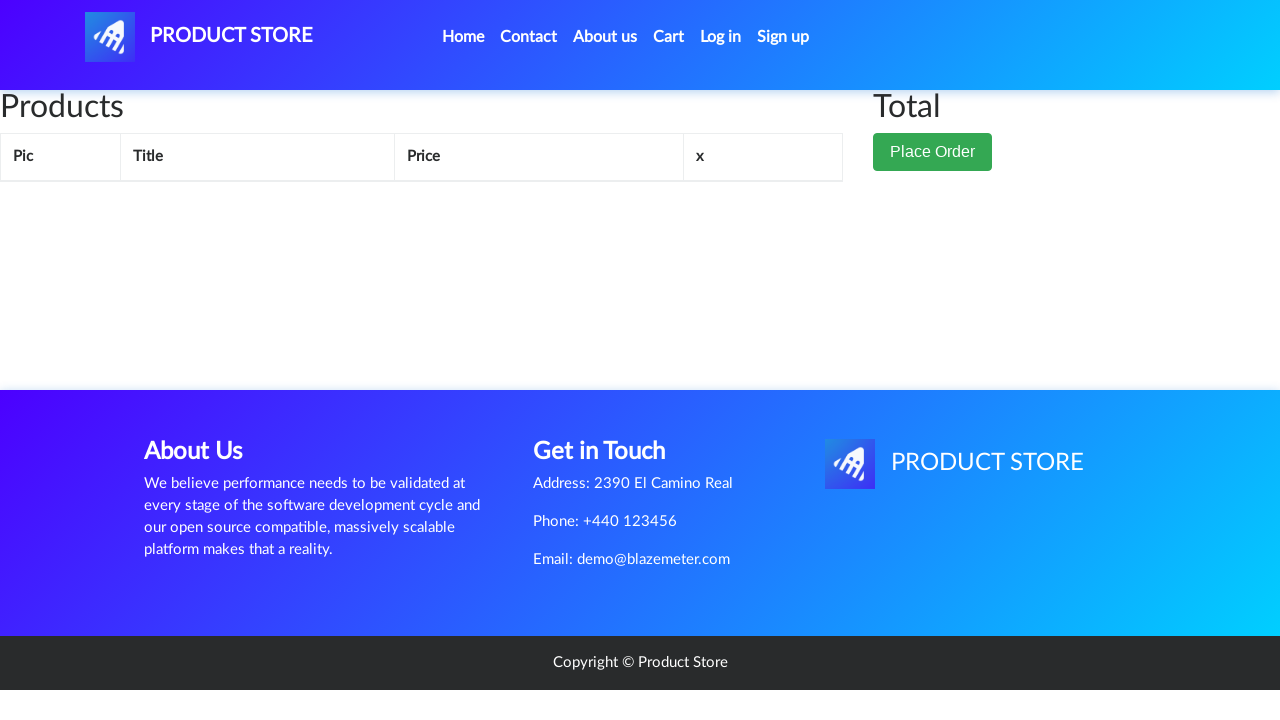